Opens the jQuery UI datepicker demo, clicks on the date input to open the calendar, and selects today's date.

Starting URL: https://jqueryui.com/datepicker/

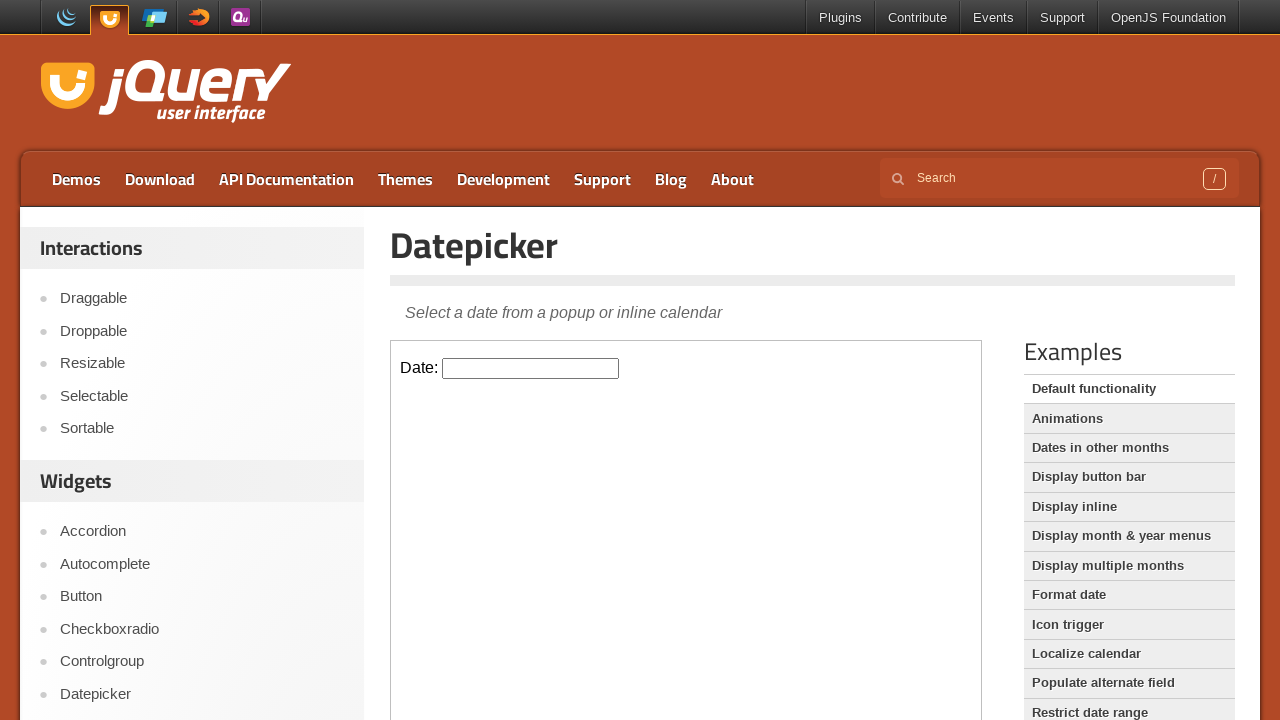

Located iframe containing the datepicker
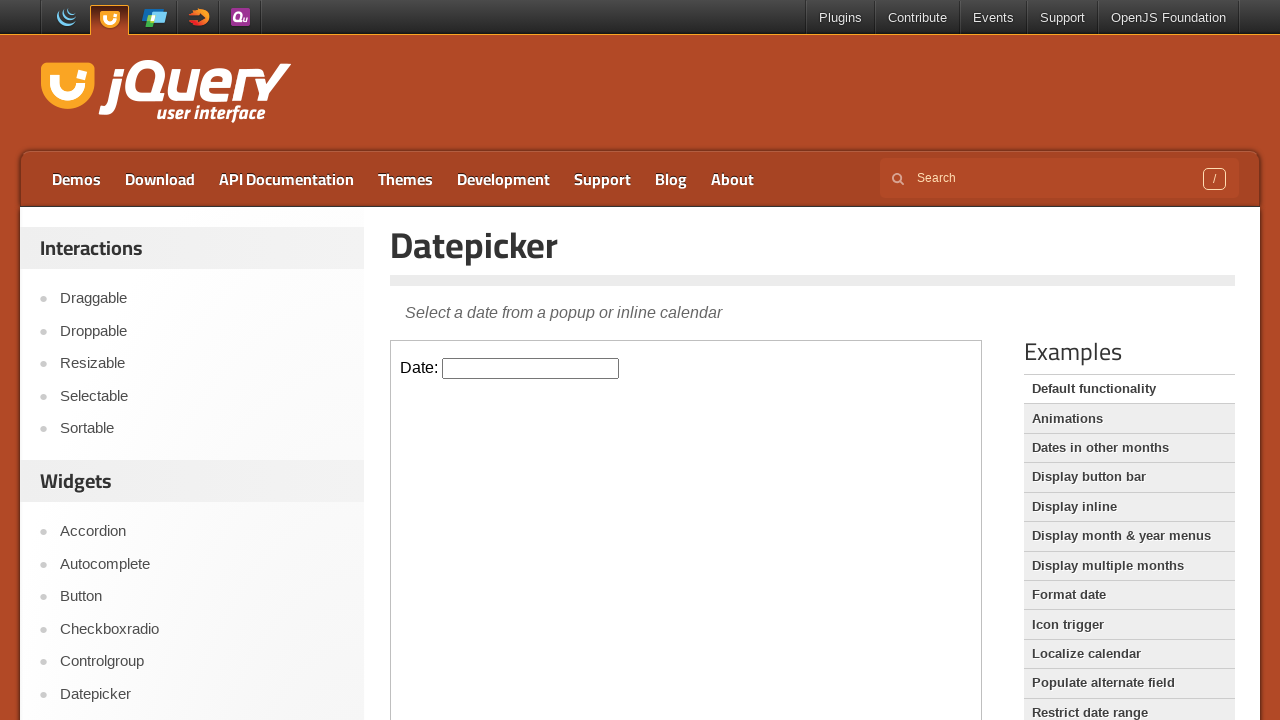

Clicked on the date input field to open the calendar at (531, 368) on xpath=//iframe >> internal:control=enter-frame >> xpath=//input[@id='datepicker'
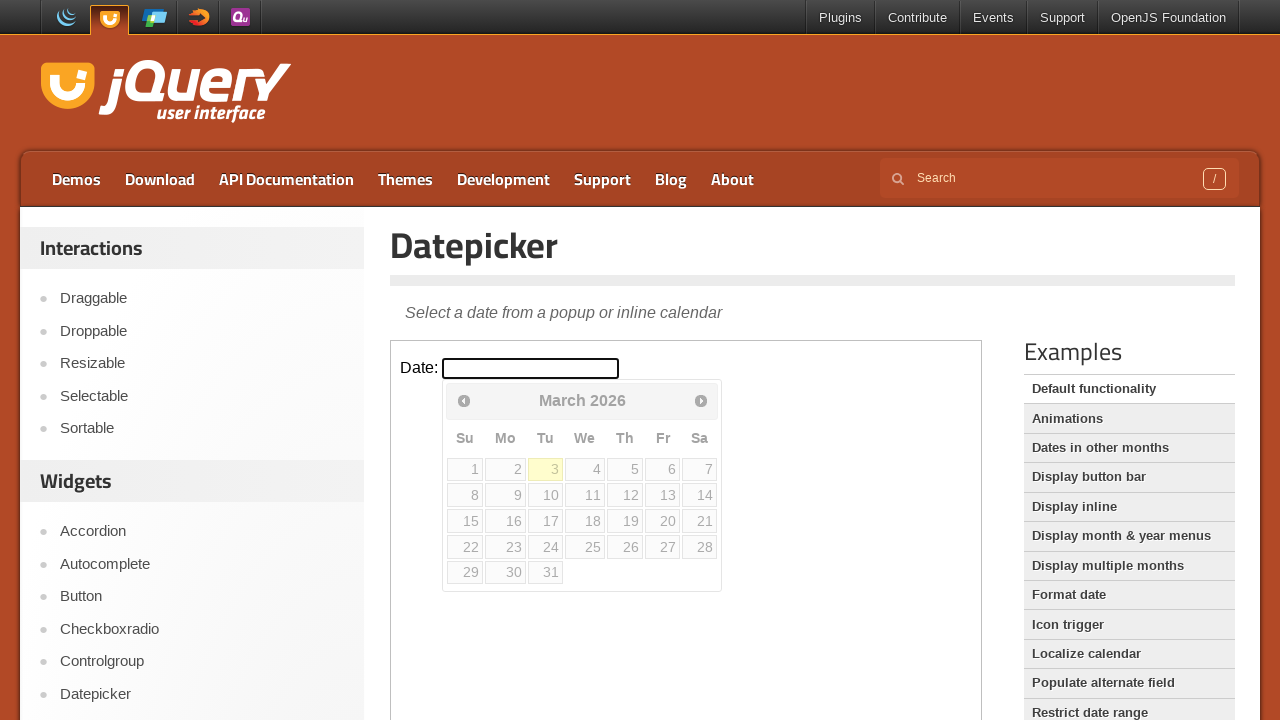

Clicked on today's date in the datepicker calendar at (545, 469) on xpath=//iframe >> internal:control=enter-frame >> xpath=//td[contains(@class, 'u
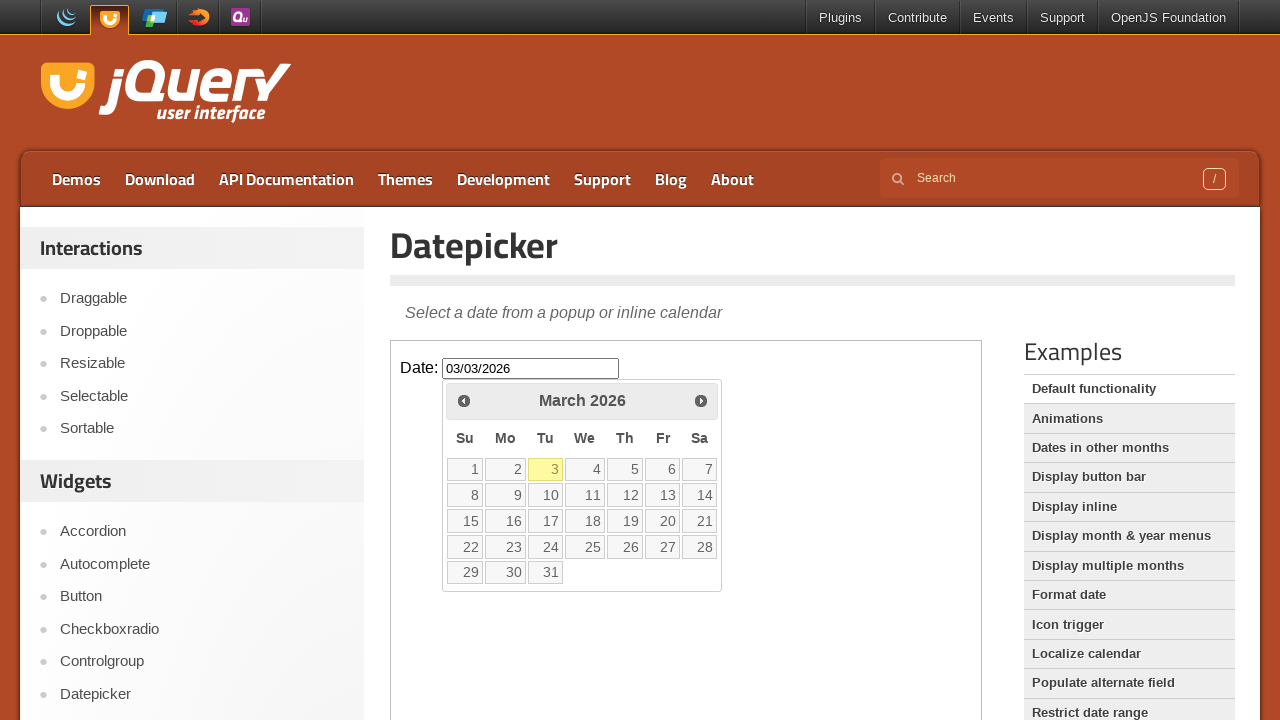

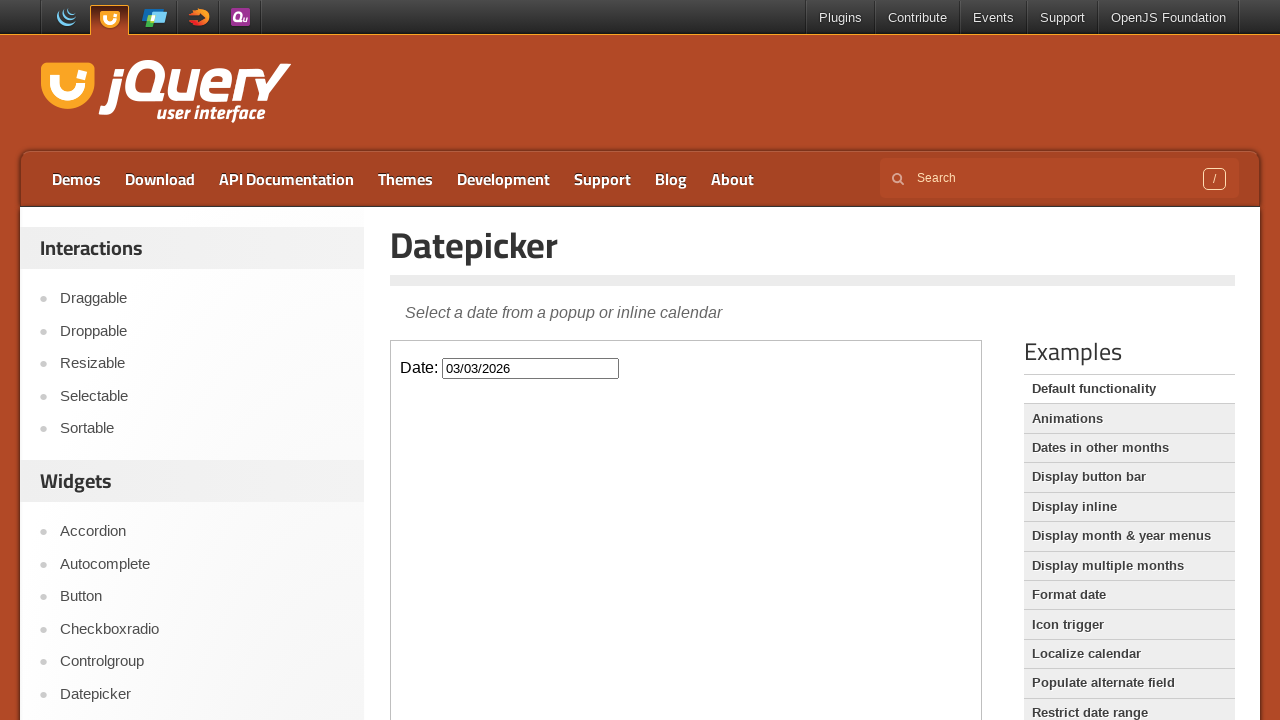